Tests the main quiz functionality by loading the quiz page and clicking on the first option card to verify it becomes active

Starting URL: https://lyubovpsy.com/quiz/

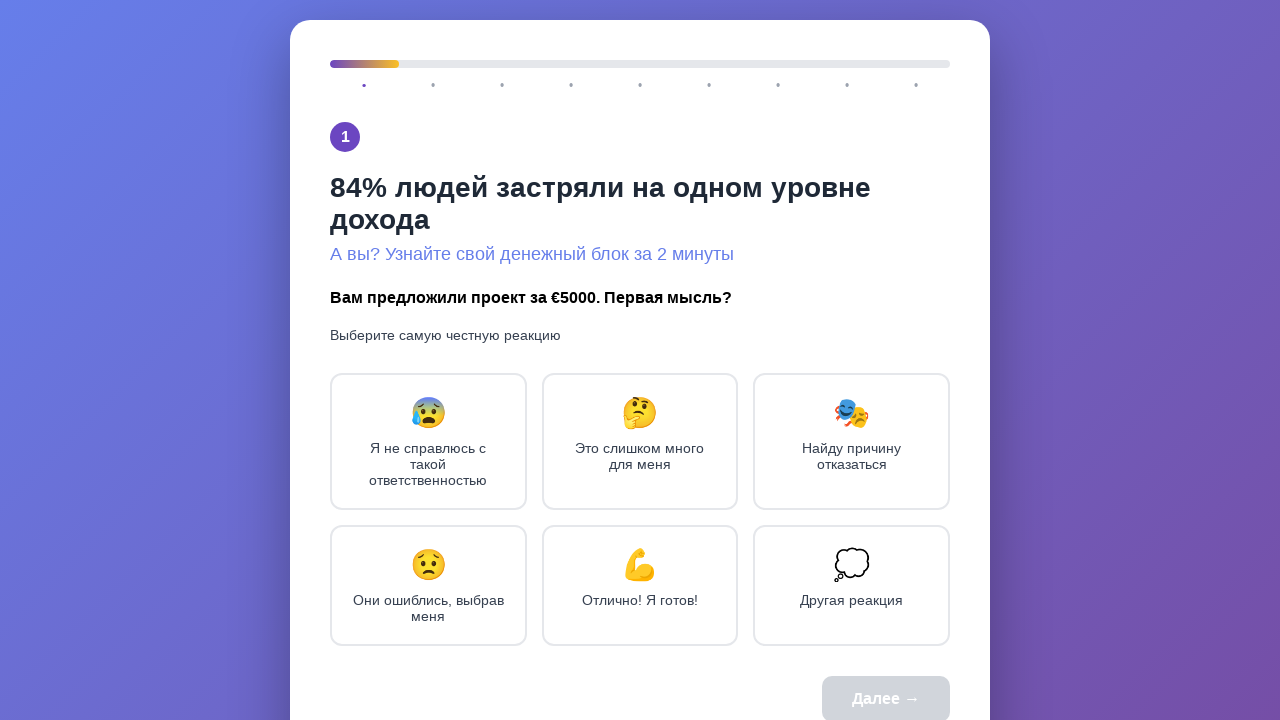

Waited for quiz option cards to load
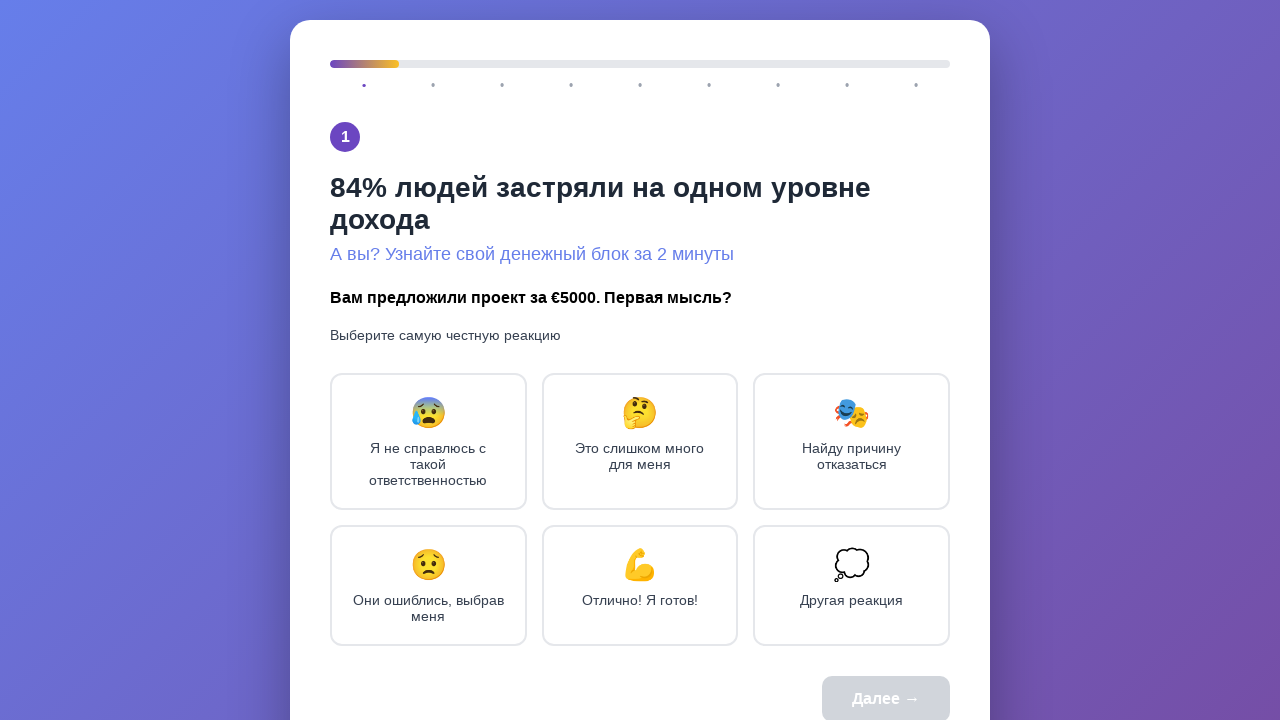

Clicked the first option card at (428, 442) on .option-card >> nth=0
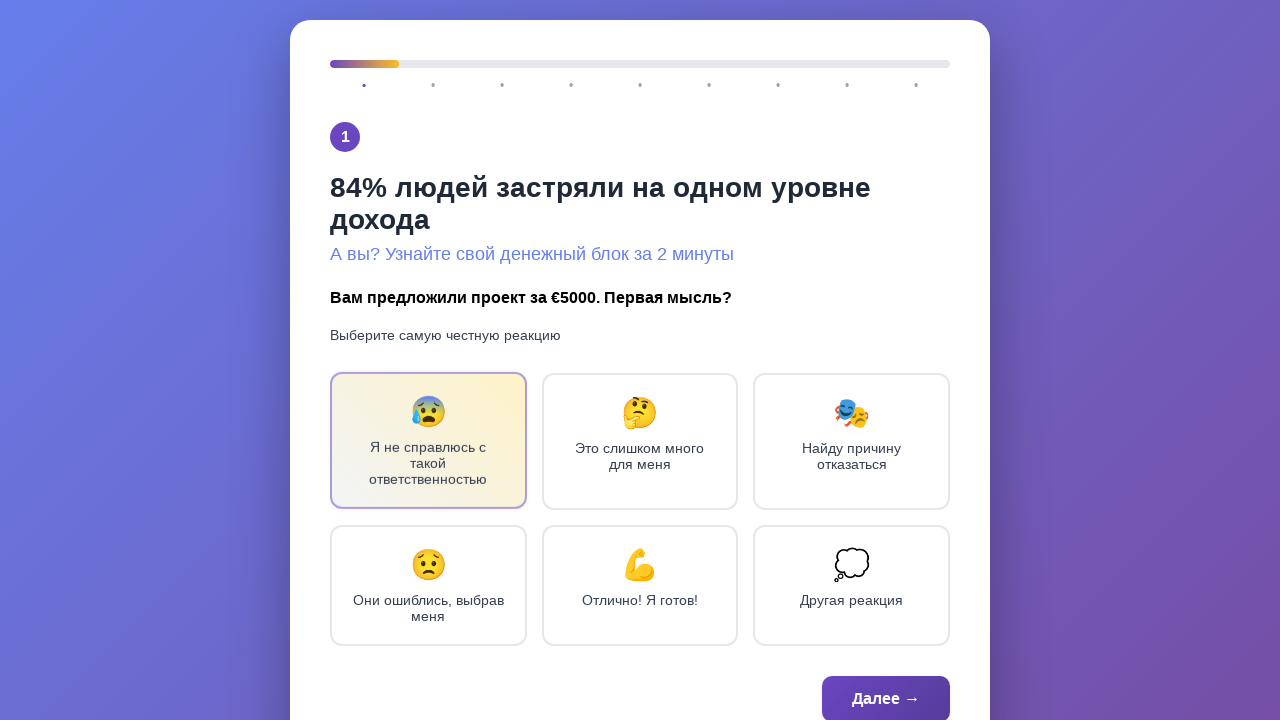

Waited for option to become active
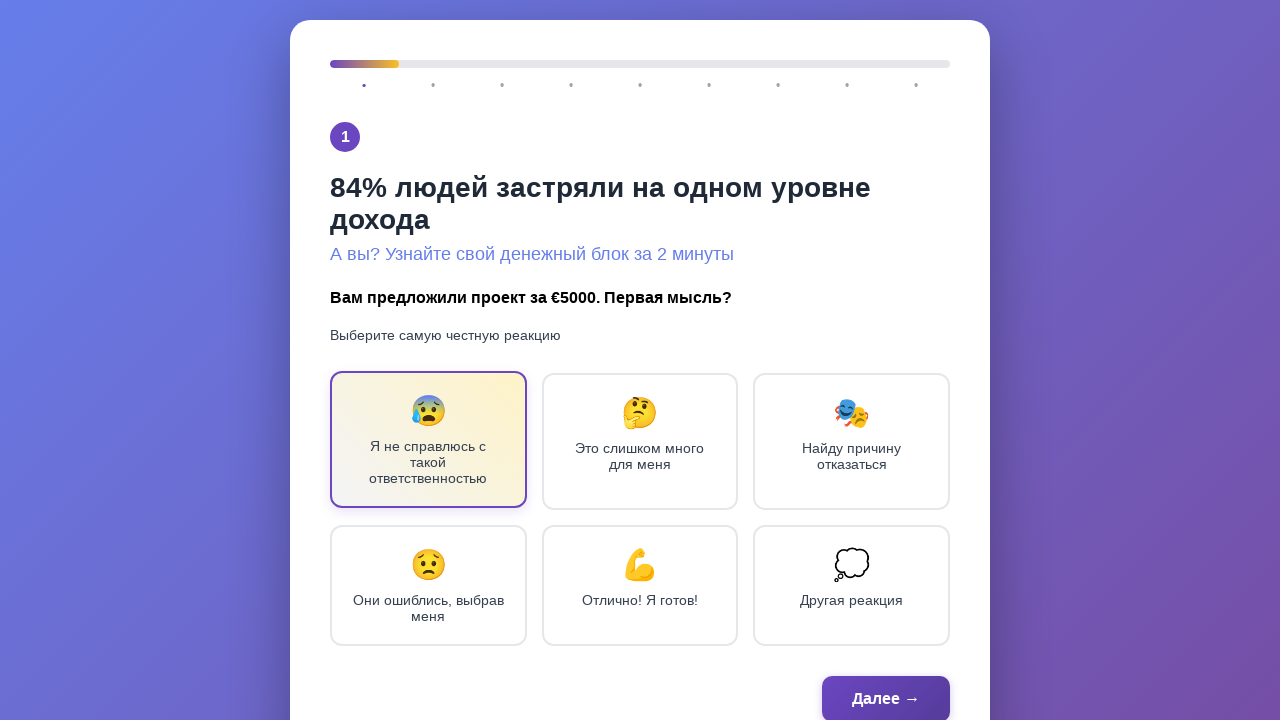

Verified first option card is active: False
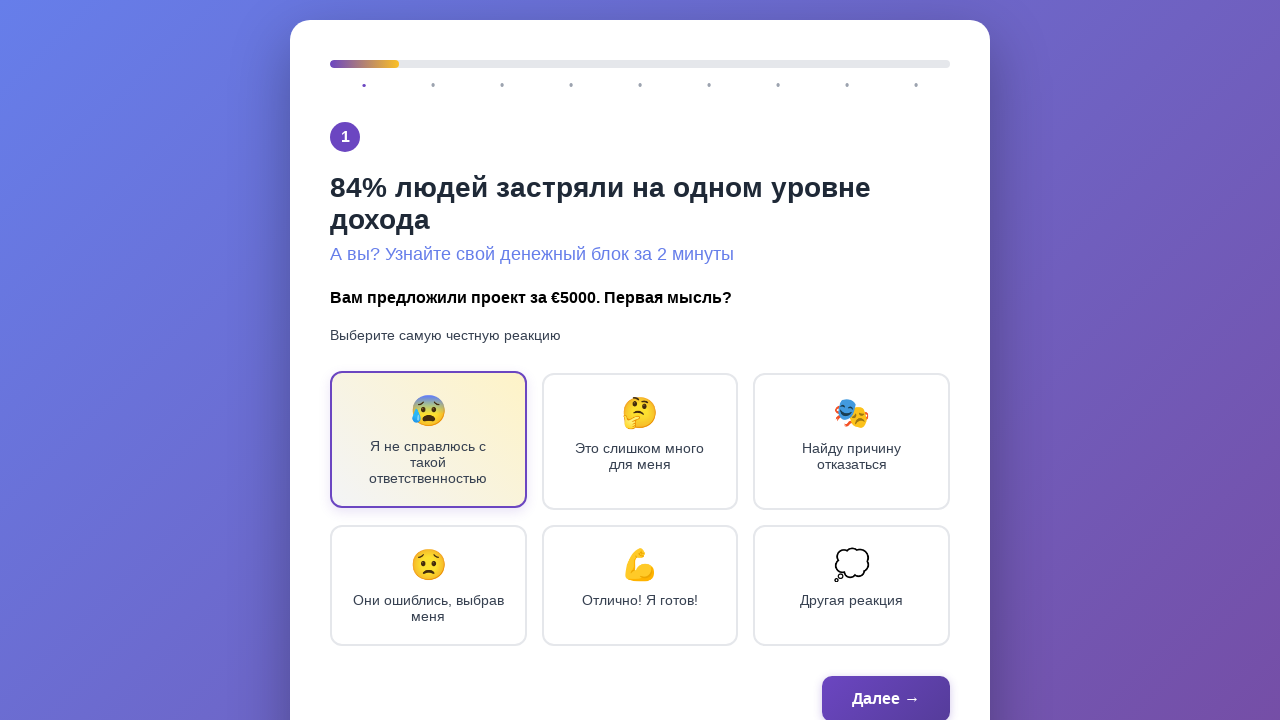

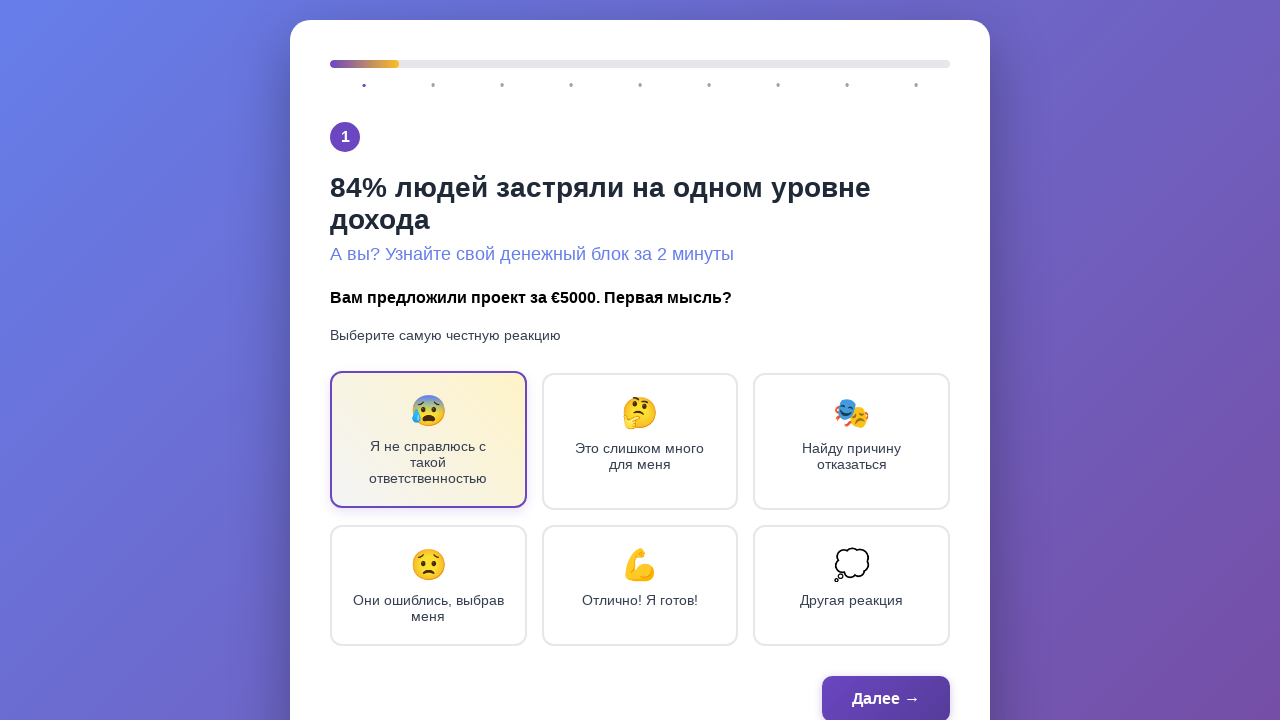